Tests submitting an empty form, clicking Yes to confirm, and verifying the generic thank you message appears without a name.

Starting URL: https://kristinek.github.io/site/tasks/provide_feedback

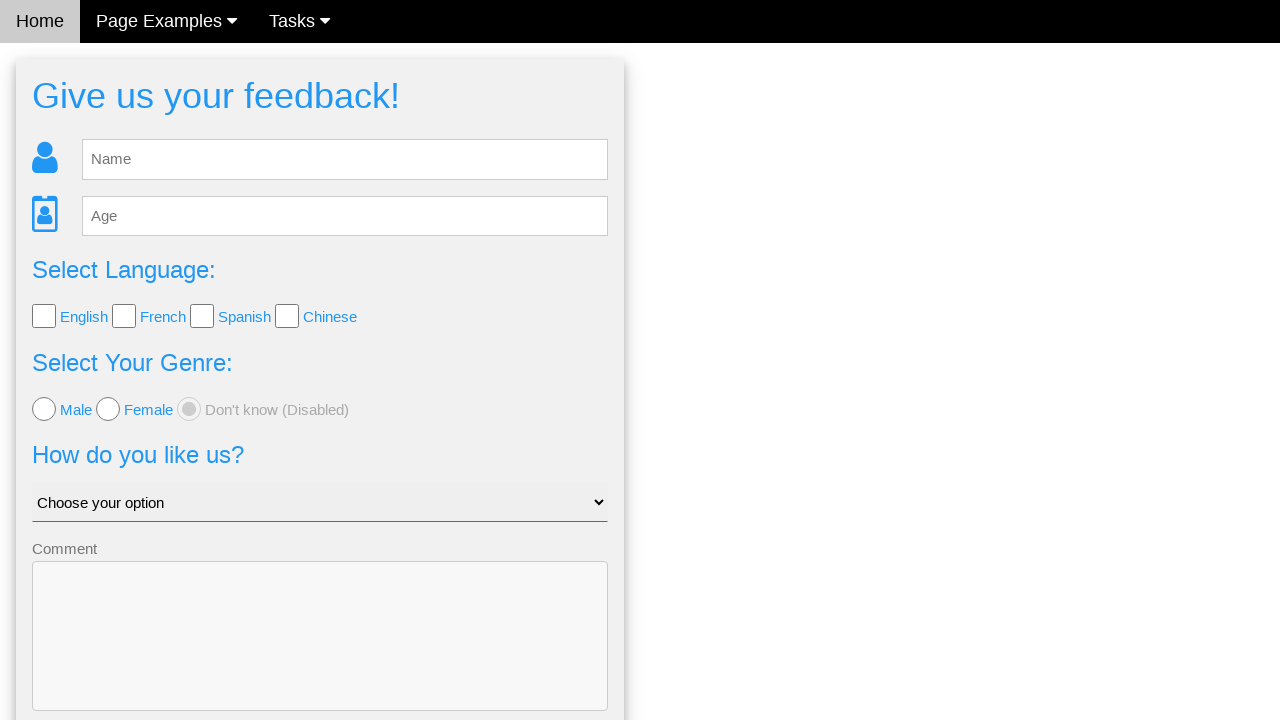

Navigated to feedback form page
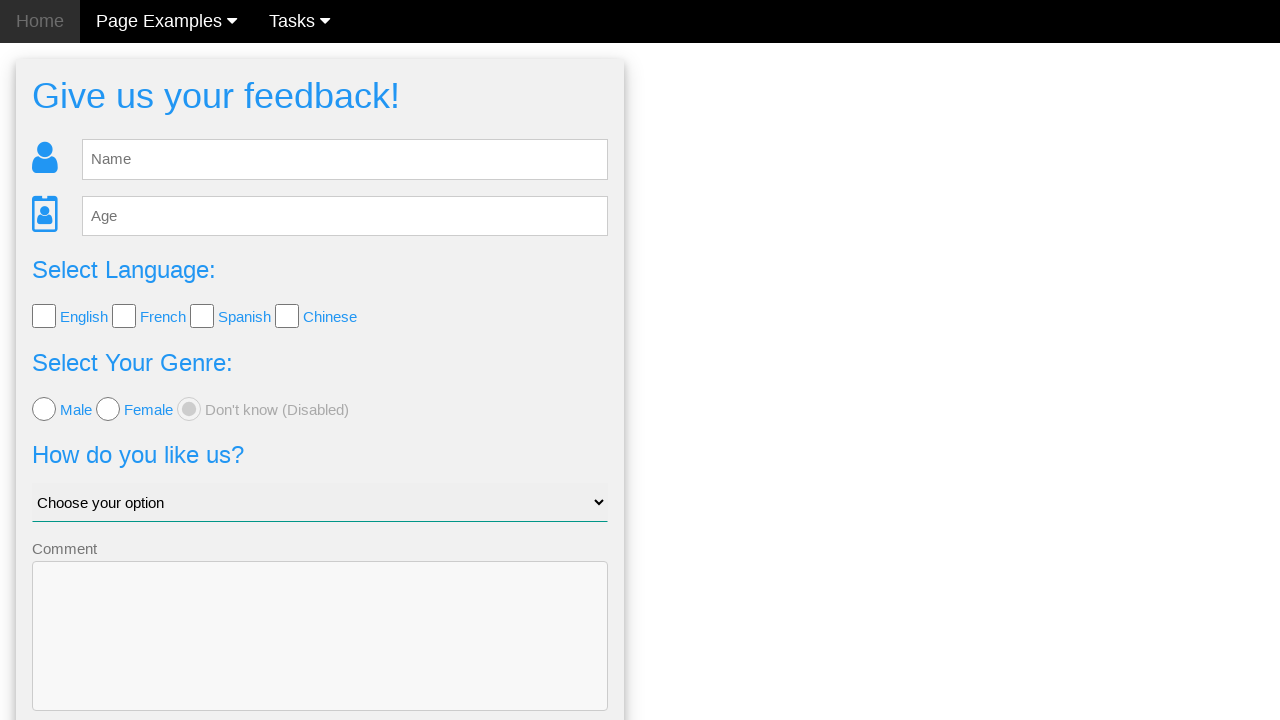

Clicked Send button without entering any feedback at (320, 656) on .w3-blue
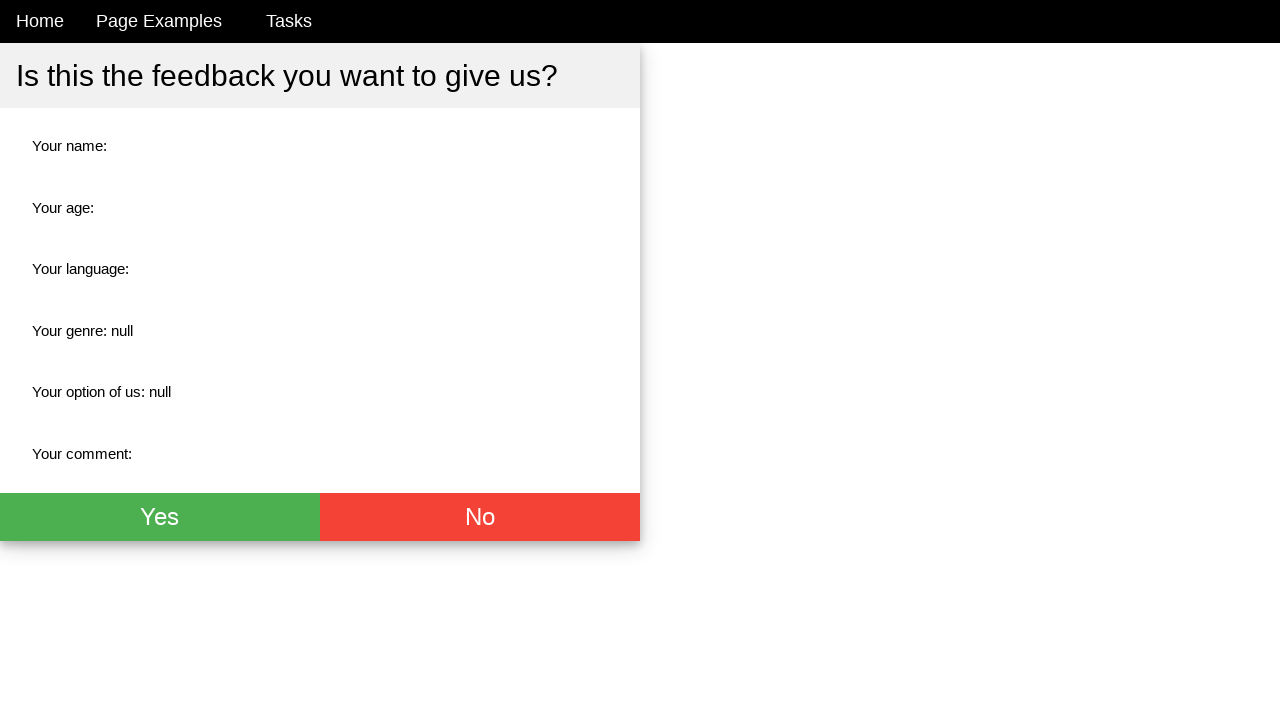

Confirmation page loaded with Yes button visible
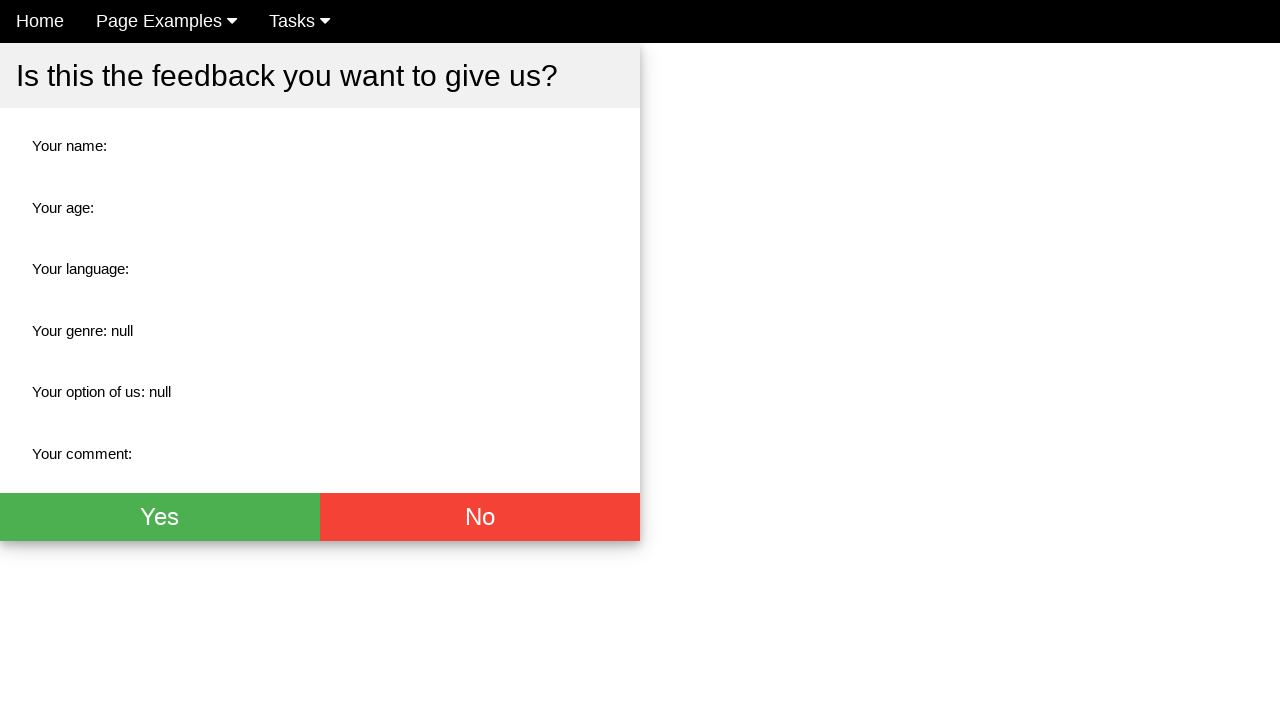

Clicked Yes button to confirm empty submission at (160, 517) on .w3-green
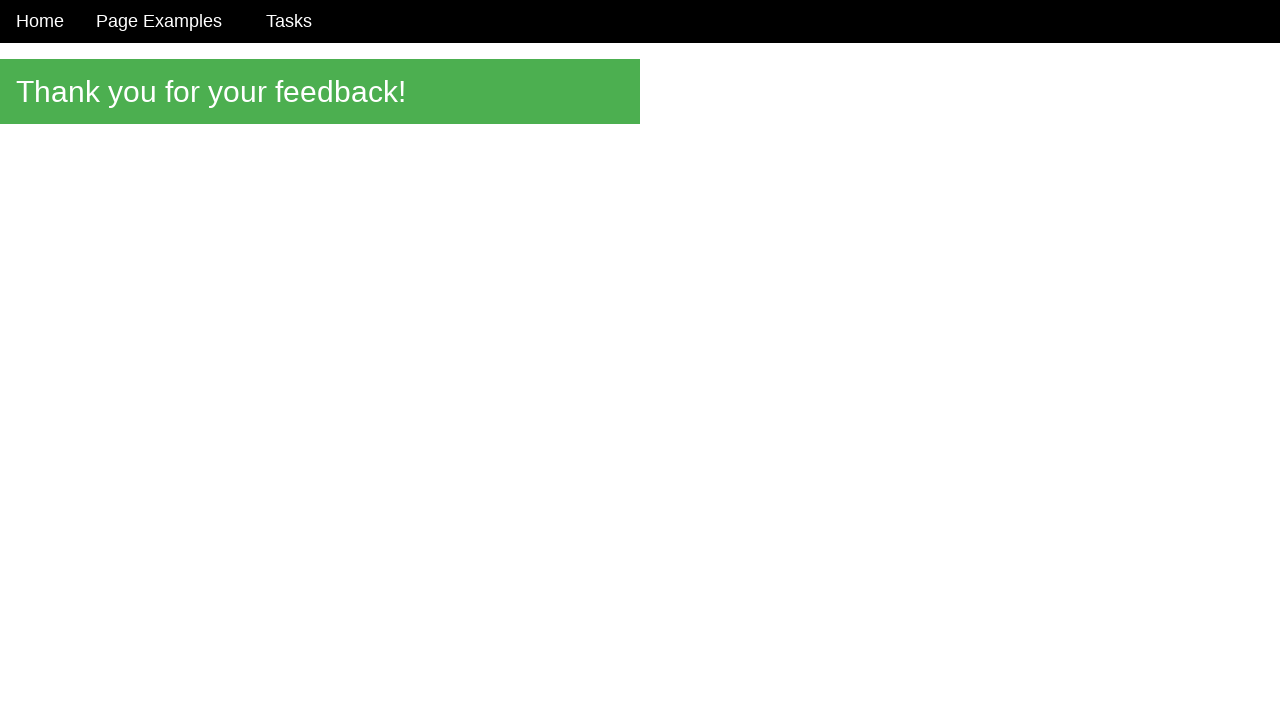

Thank you message element loaded
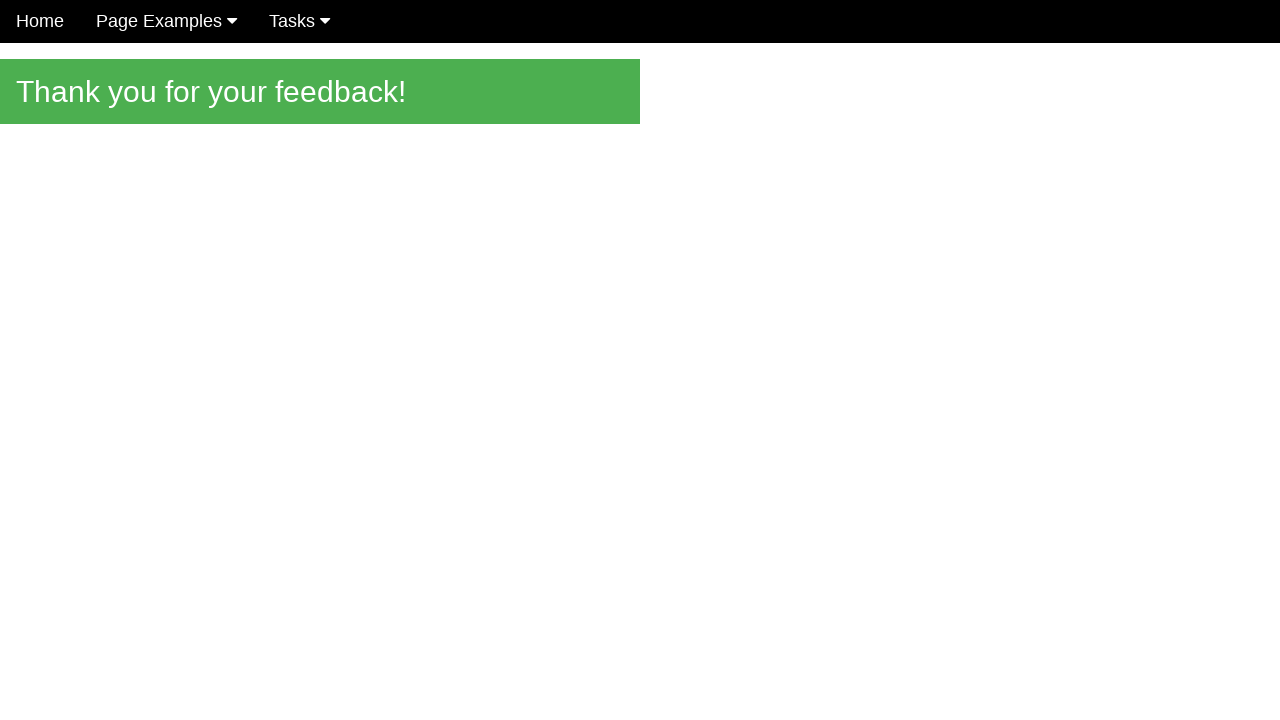

Verified generic thank you message appears without name
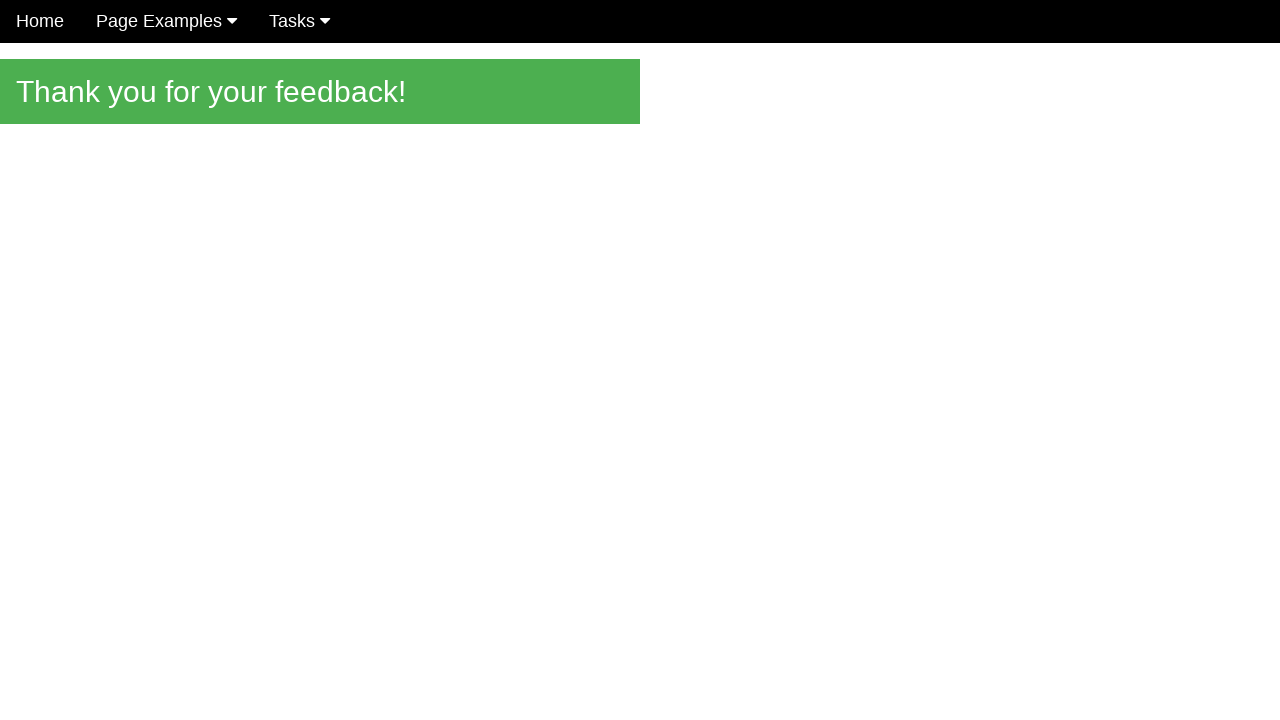

Verified green element has correct background color rgb(76, 175, 80)
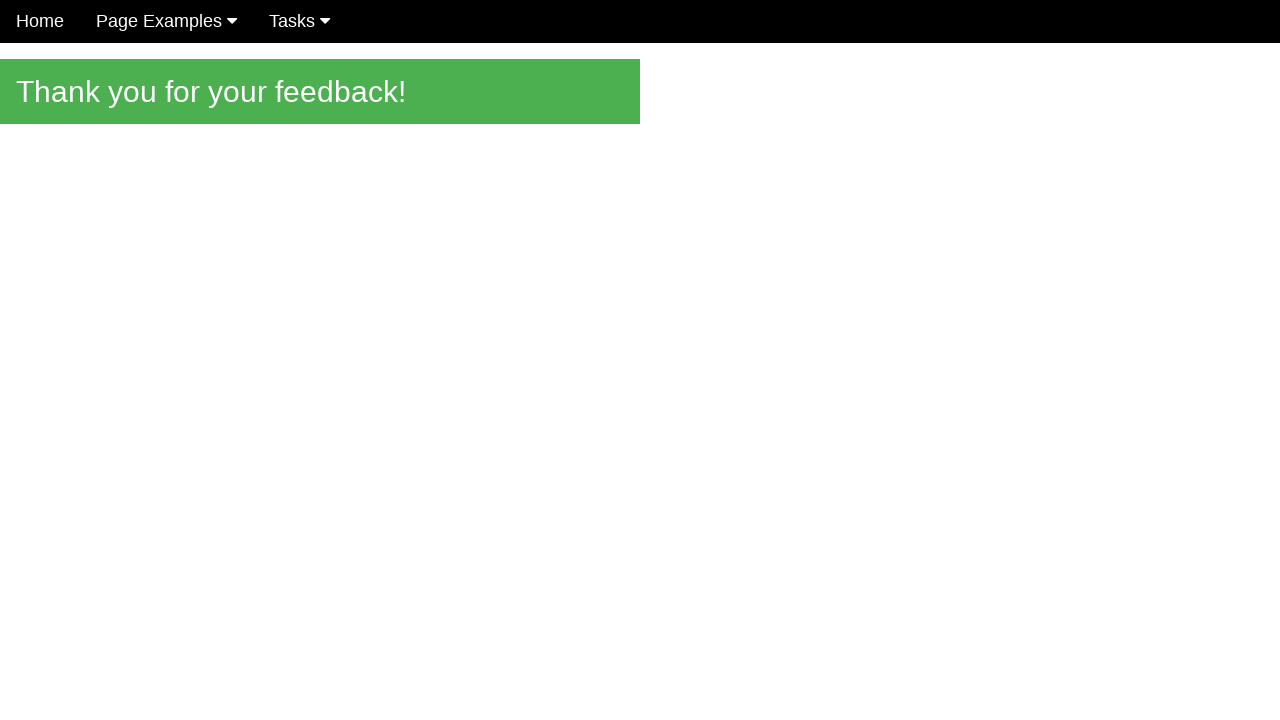

Verified green element has correct text color rgb(255, 255, 255)
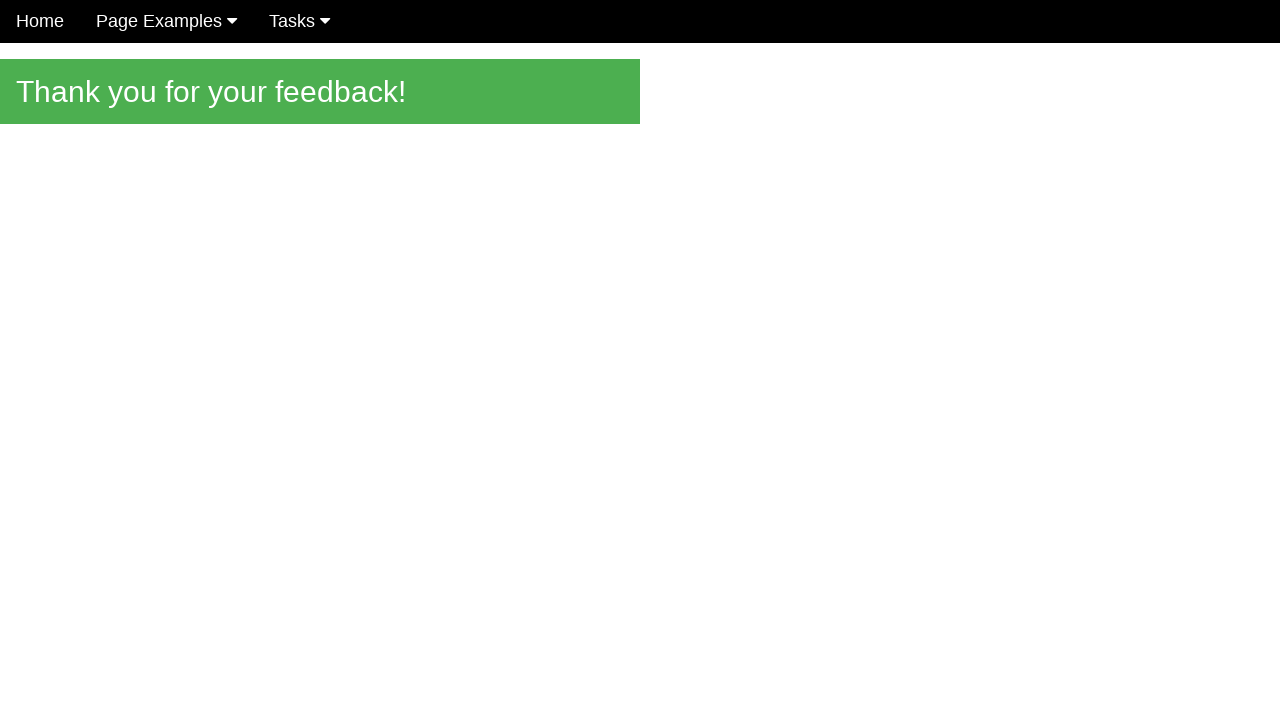

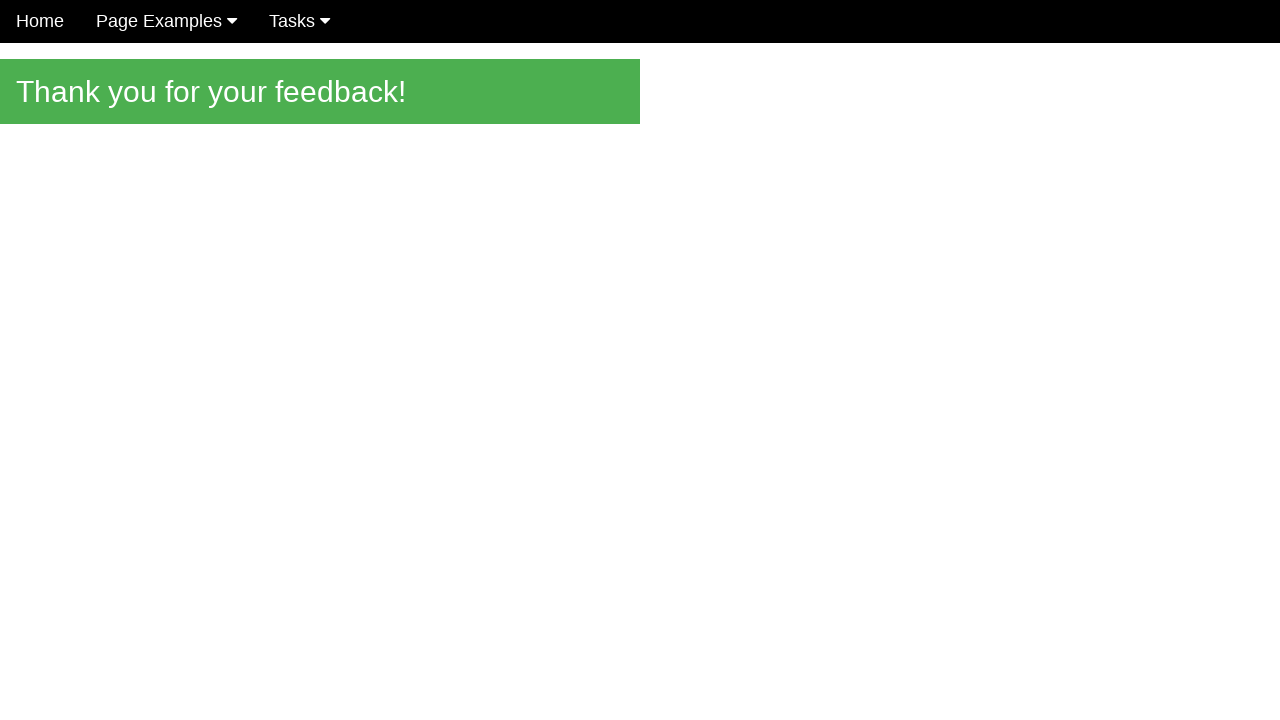